Tests opening a new browser window by clicking a button and switching to the new window to verify content is displayed

Starting URL: https://demoqa.com/browser-windows

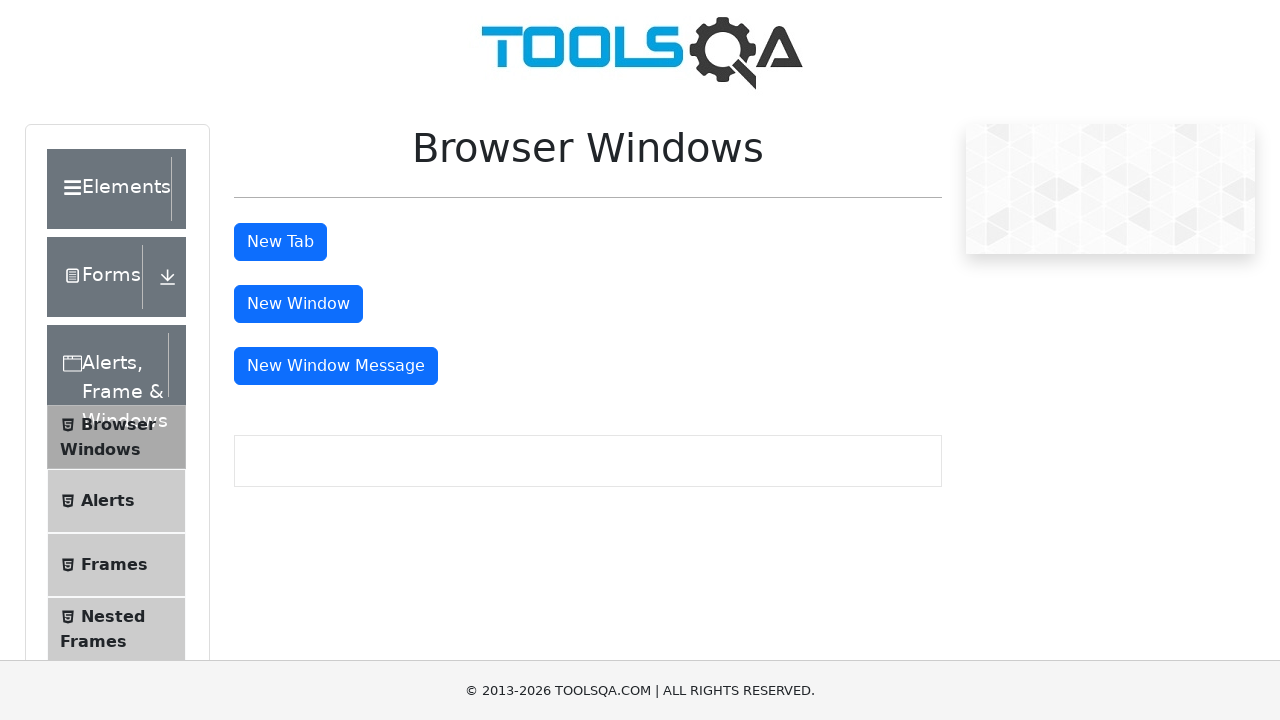

Stored reference to main window
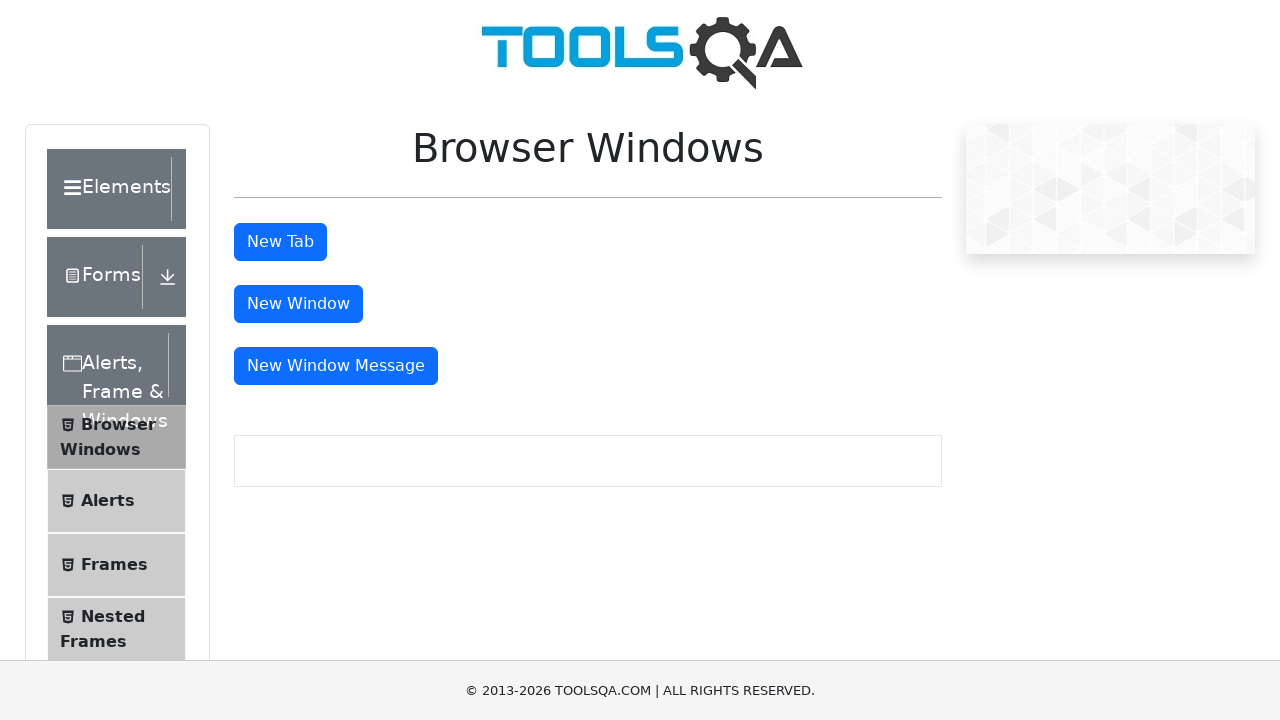

Clicked button to open new window at (298, 304) on #windowButton
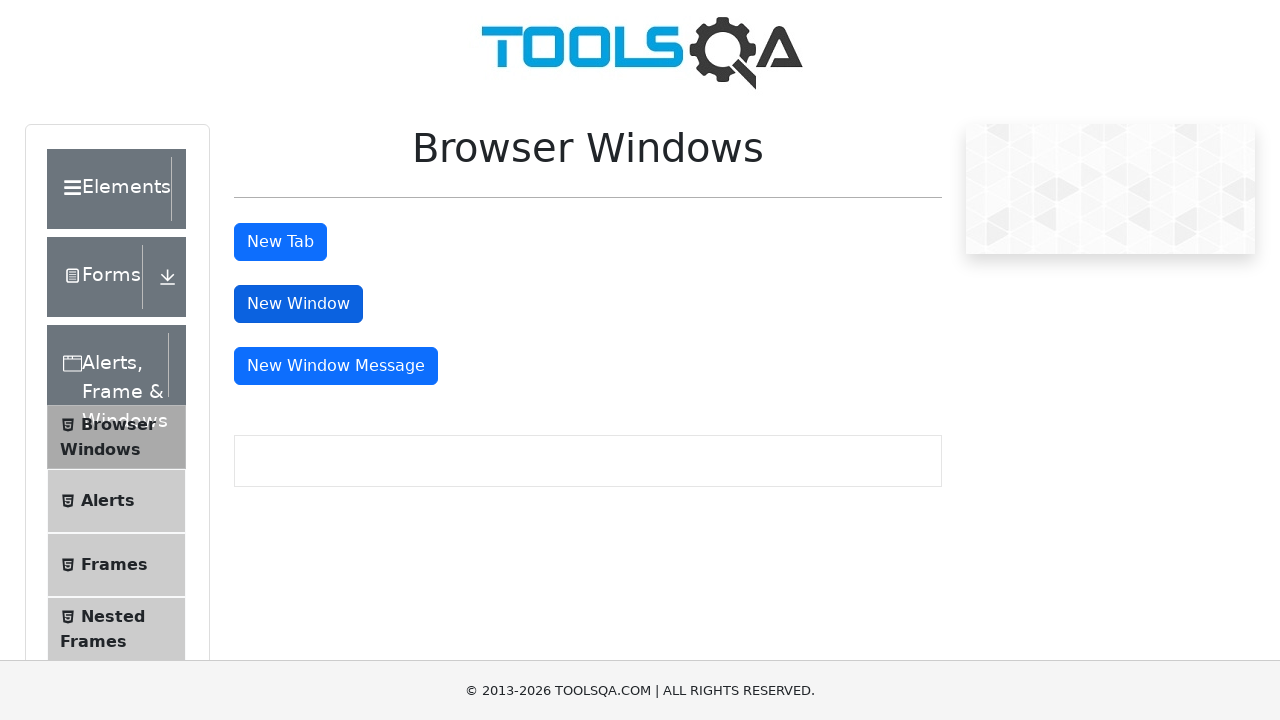

Waited for new window to open
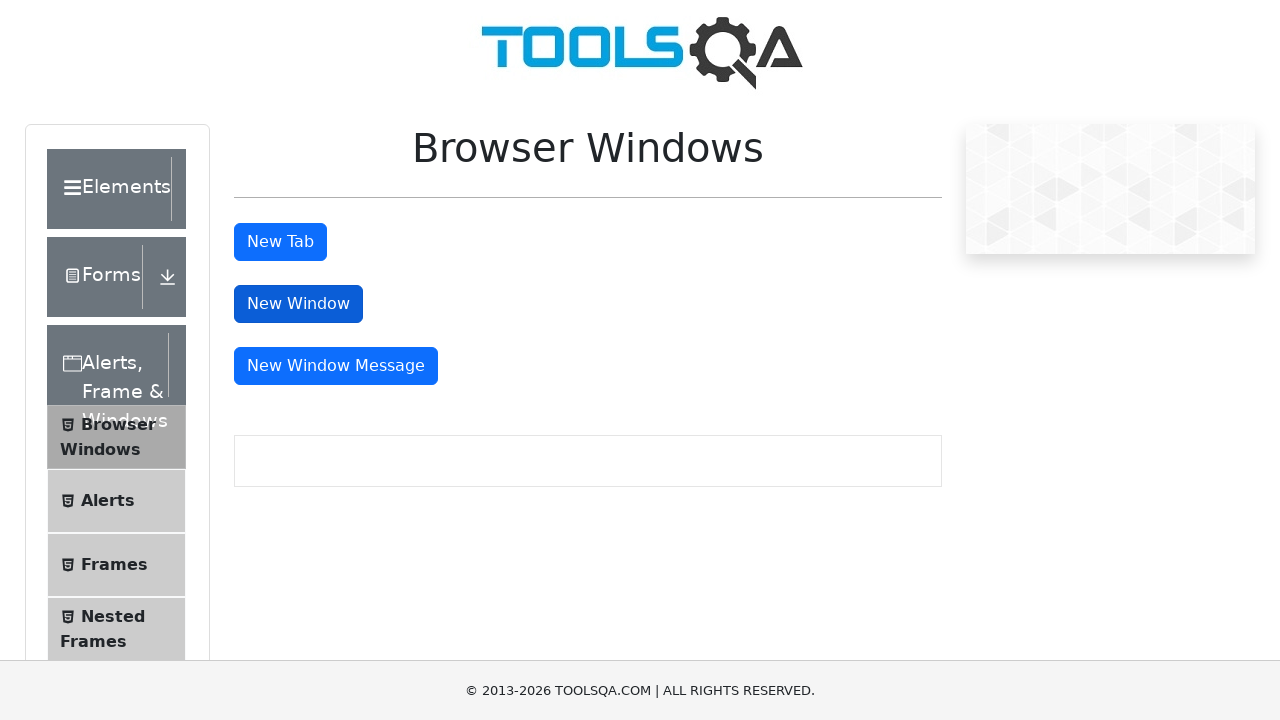

Retrieved all open pages from context
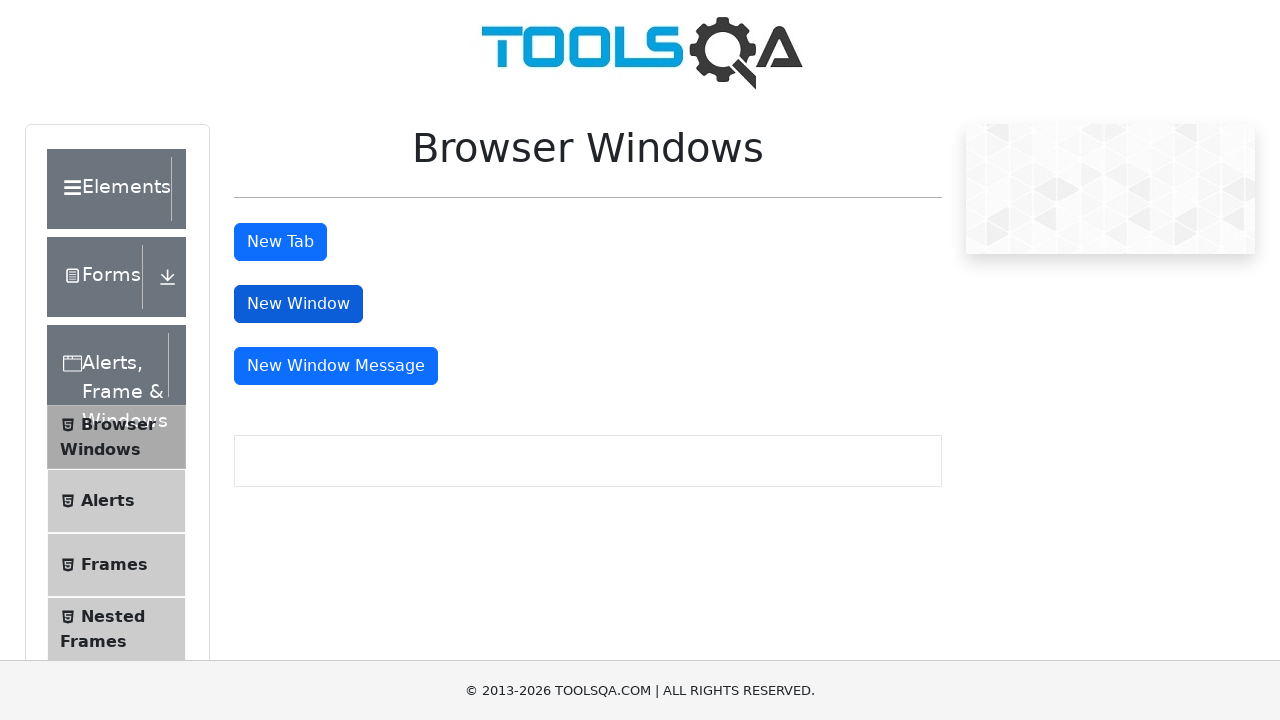

Switched to newly opened page
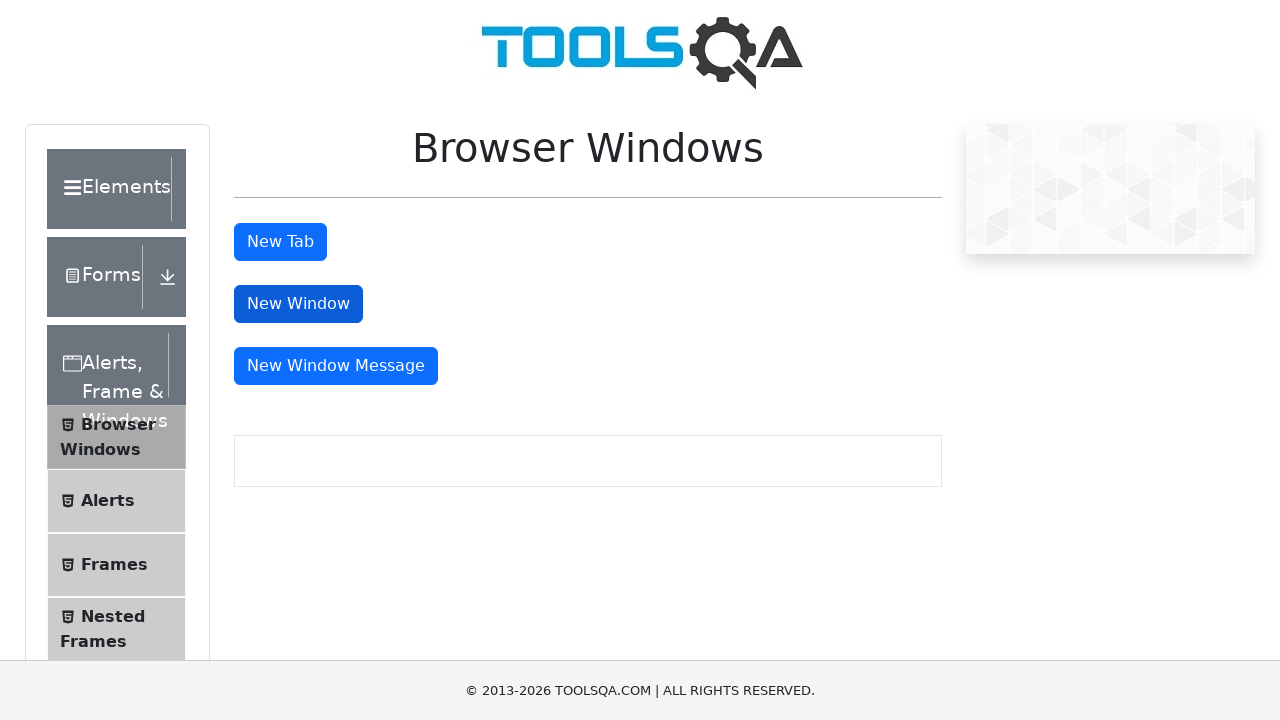

Waited for sample heading element to load in new window
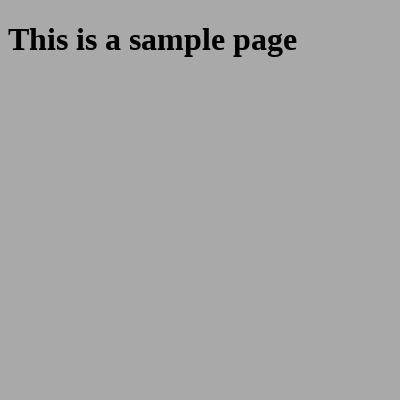

Retrieved heading text: 'This is a sample page'
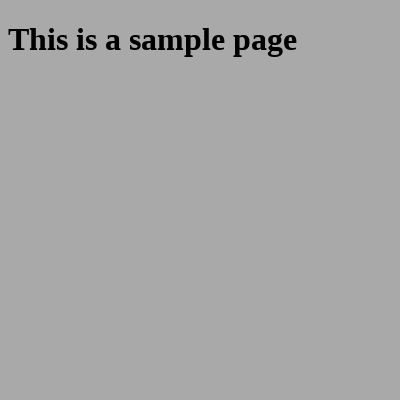

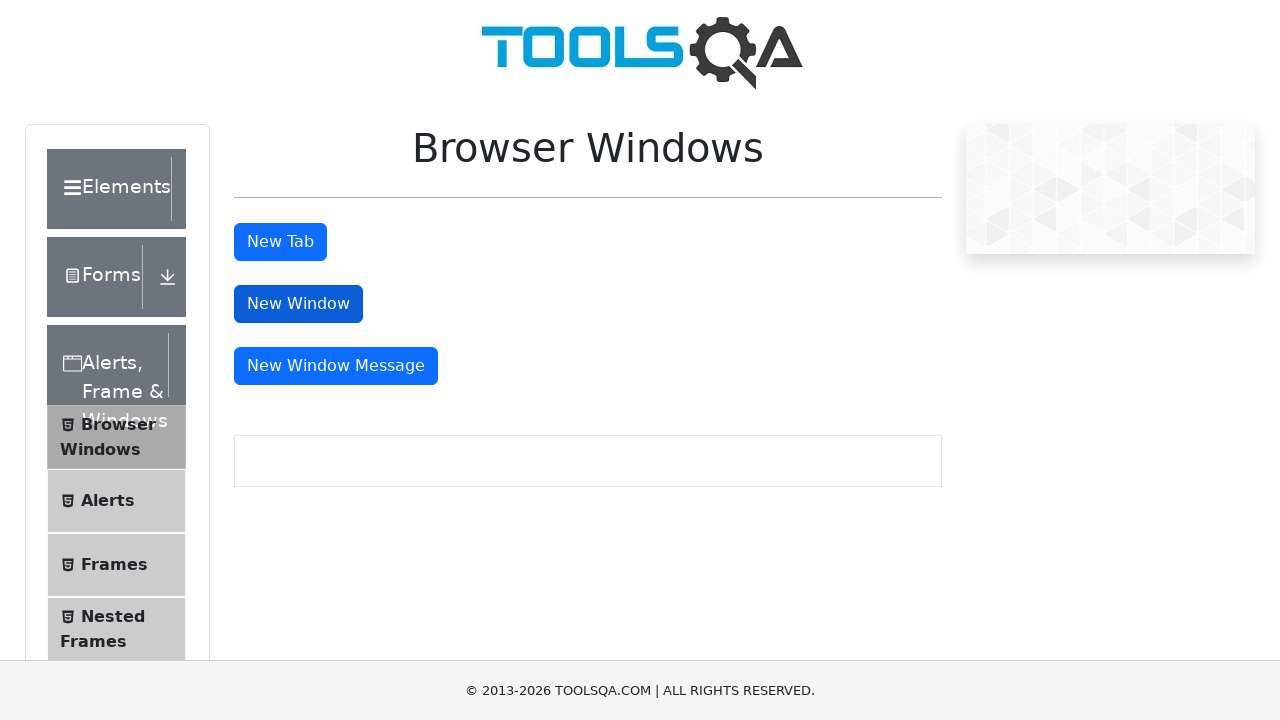